Tests JavaScript prompt alert functionality by clicking a button, entering text into the prompt, accepting it, and verifying the result message

Starting URL: https://testcenter.techproeducation.com/index.php?page=javascript-alerts

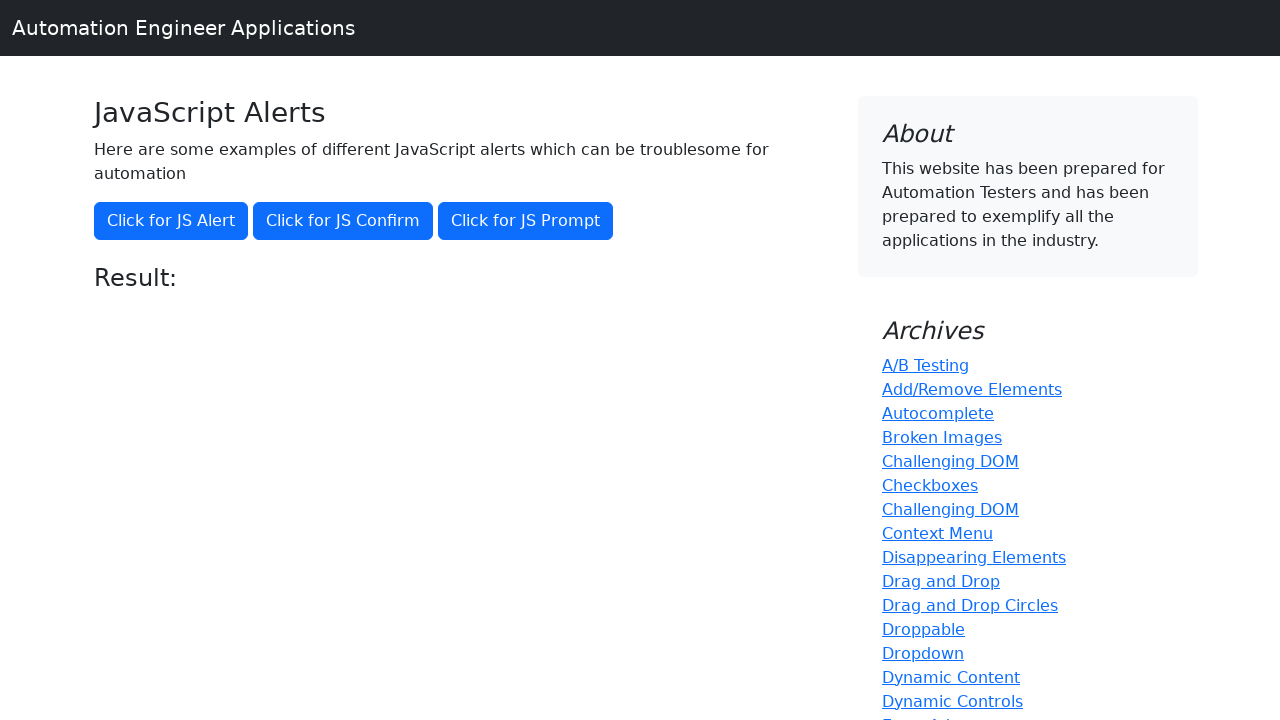

Clicked button to trigger JavaScript prompt alert at (526, 221) on button[onclick='jsPrompt()']
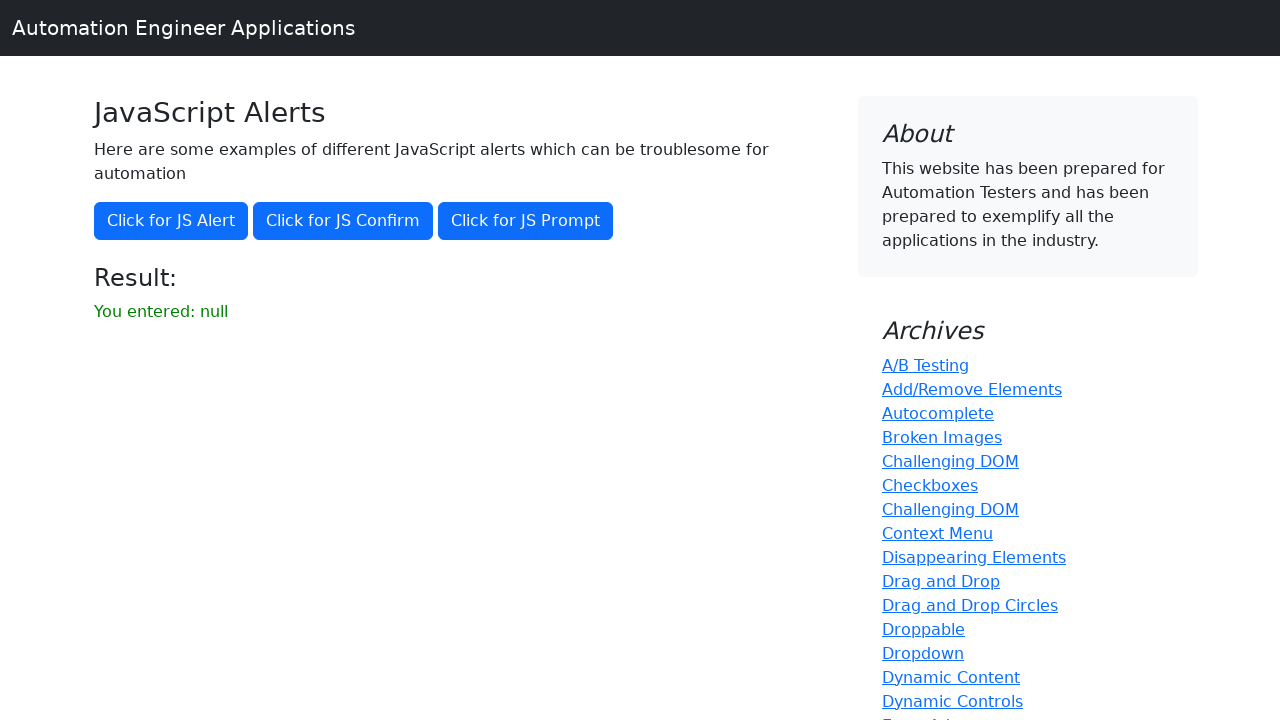

Set up dialog handler to accept prompt with 'Afra'
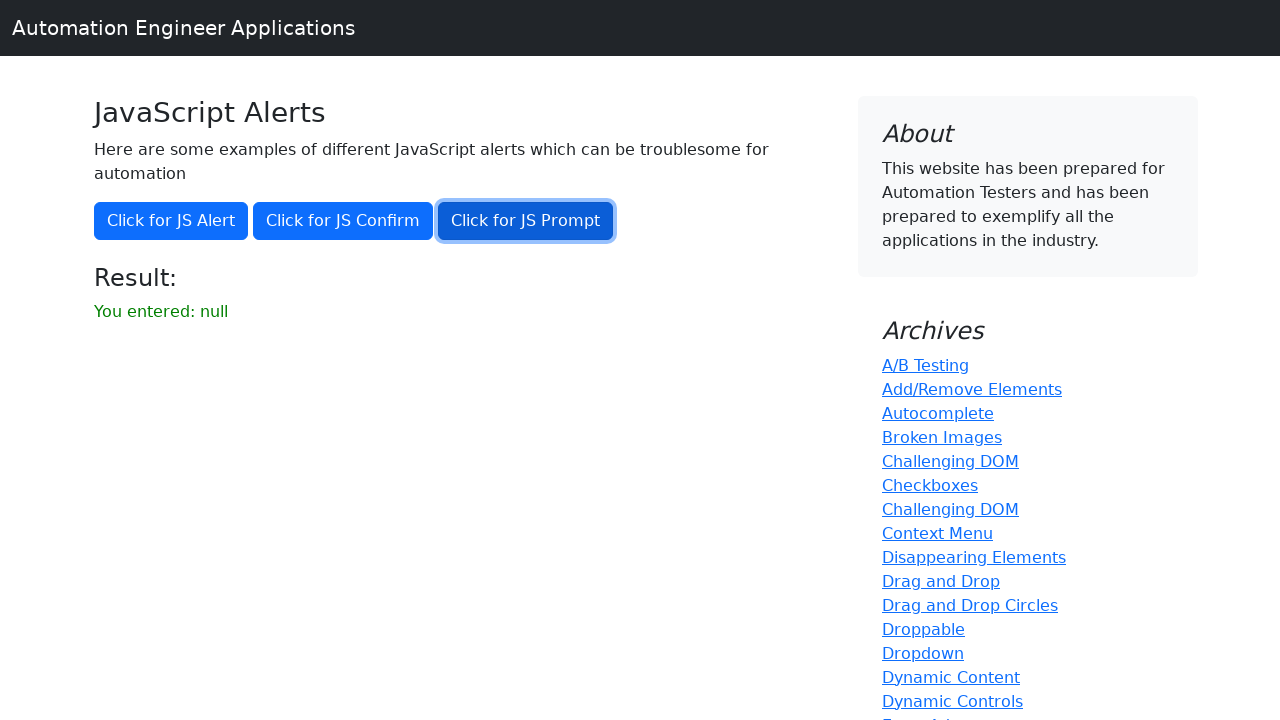

Clicked button to trigger prompt alert again at (526, 221) on button[onclick='jsPrompt()']
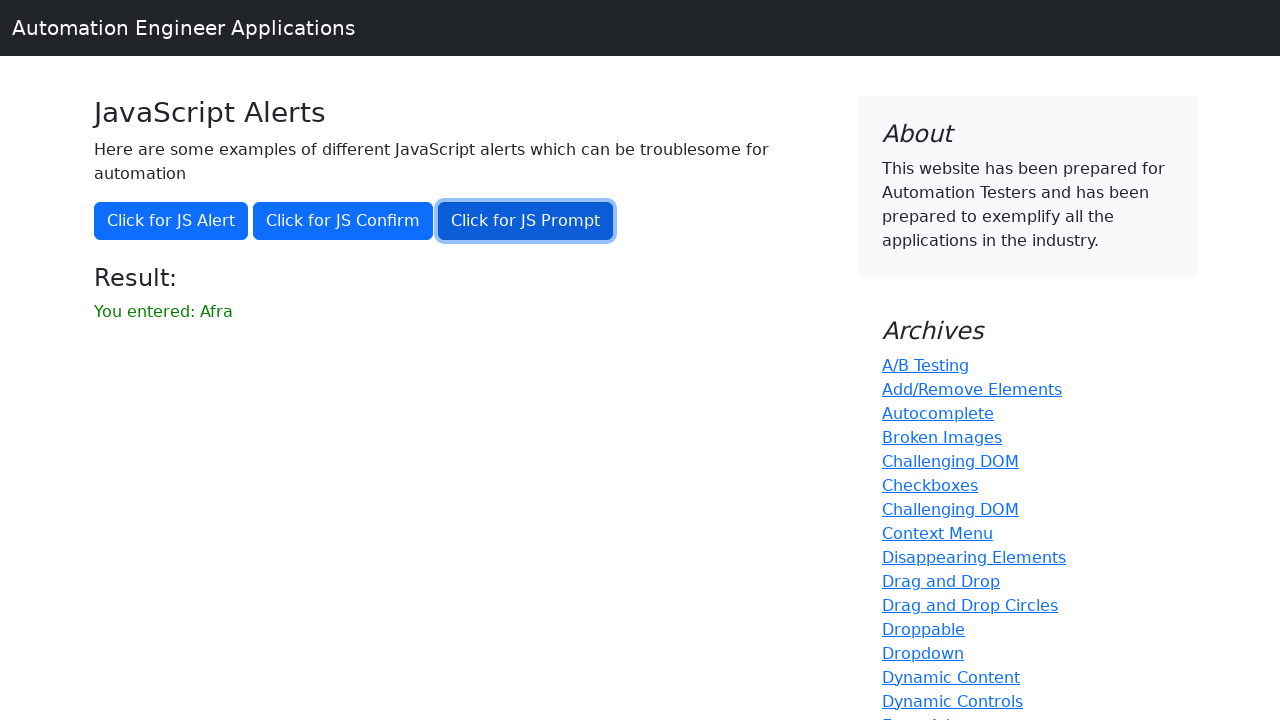

Verified that result message contains 'Afra'
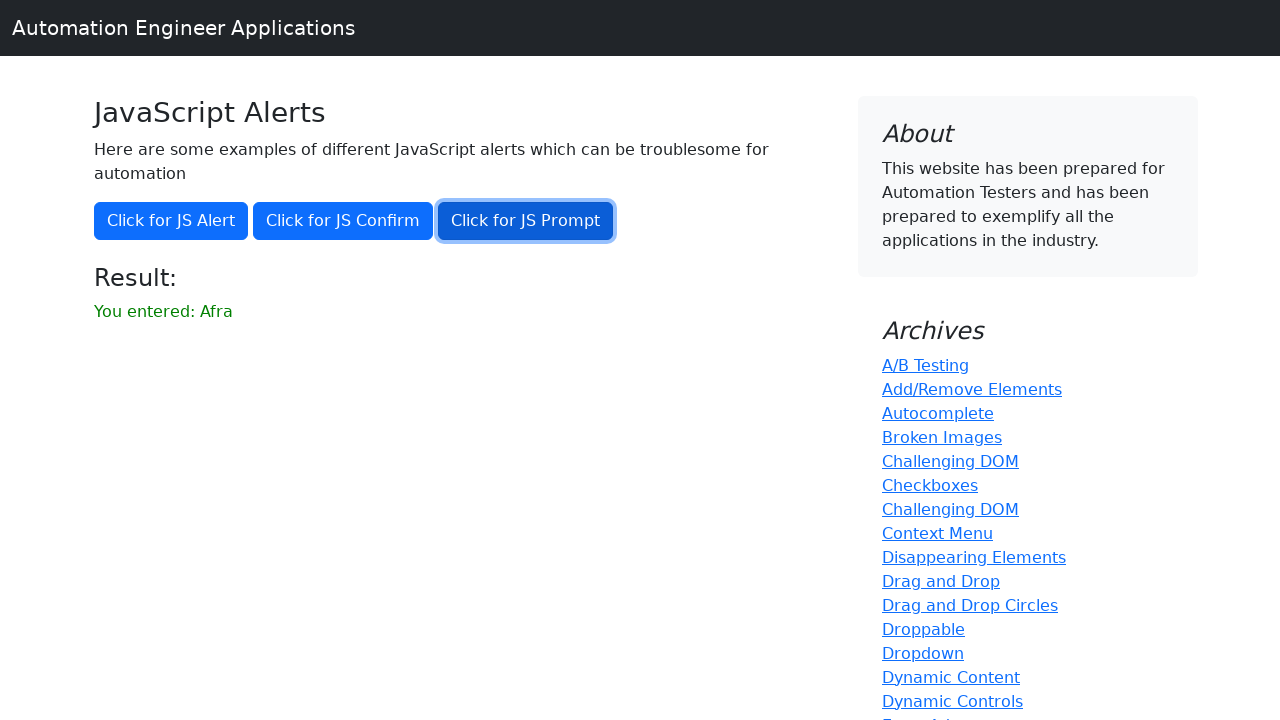

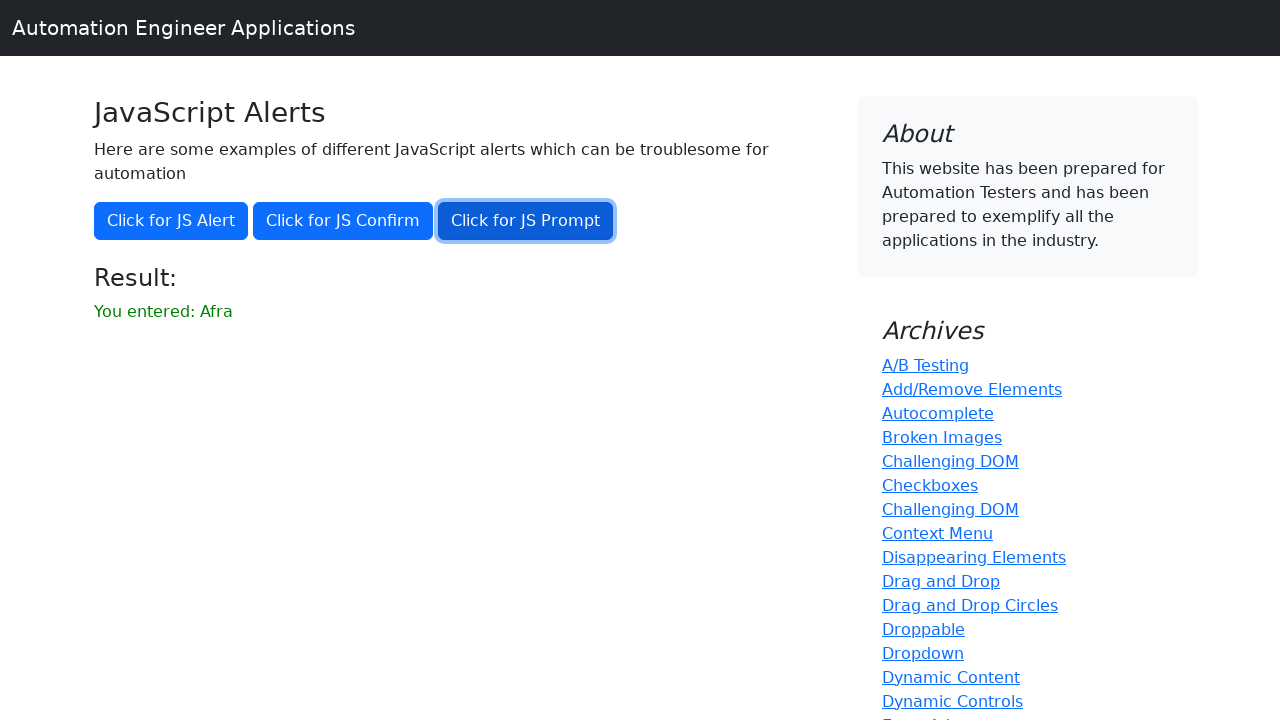